Tests dynamic button enabling by clicking through a sequence of buttons that become enabled progressively

Starting URL: https://testpages.herokuapp.com/styled/dynamic-buttons-disabled.html

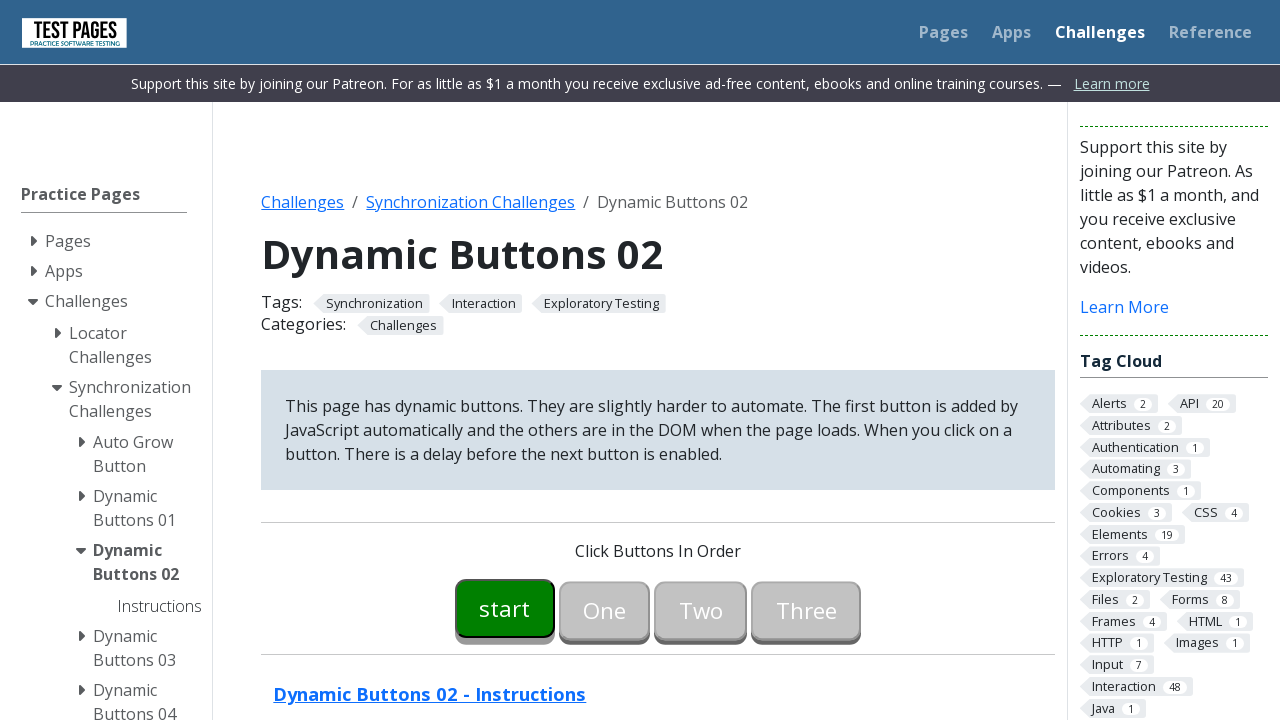

Clicked start button (button00) to begin the sequence at (505, 608) on button#button00
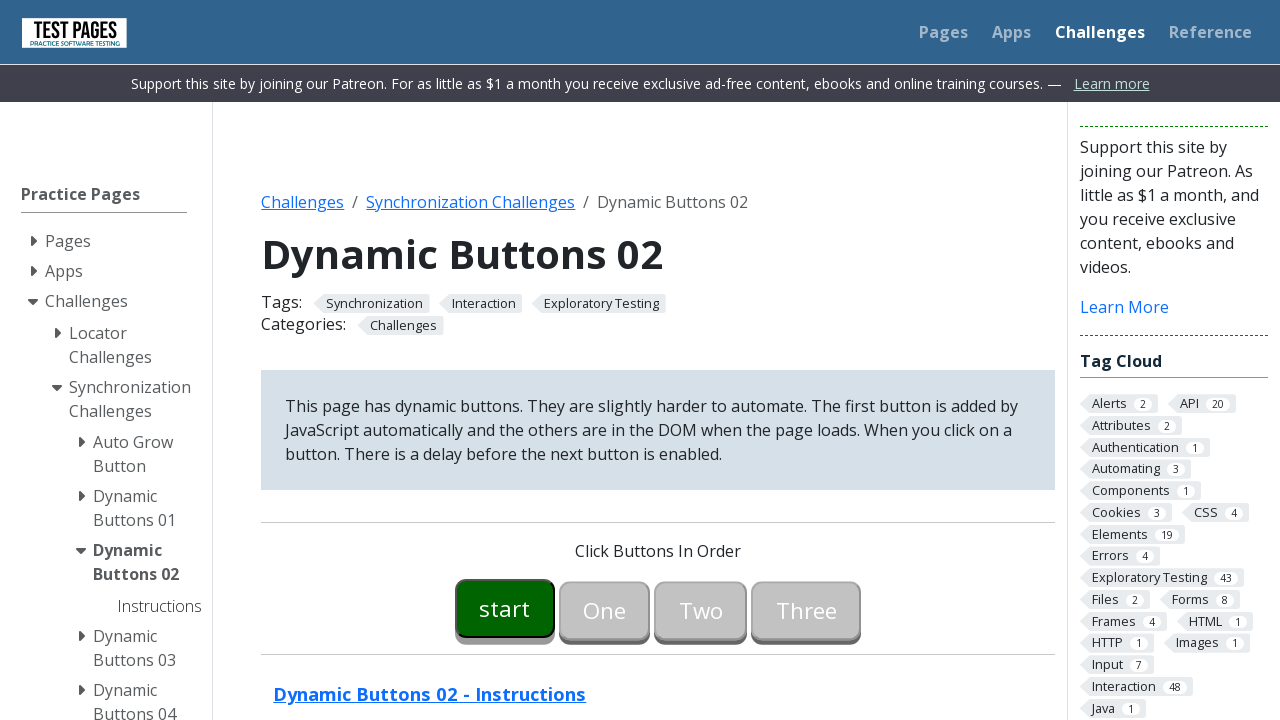

Waited for button01 to become enabled
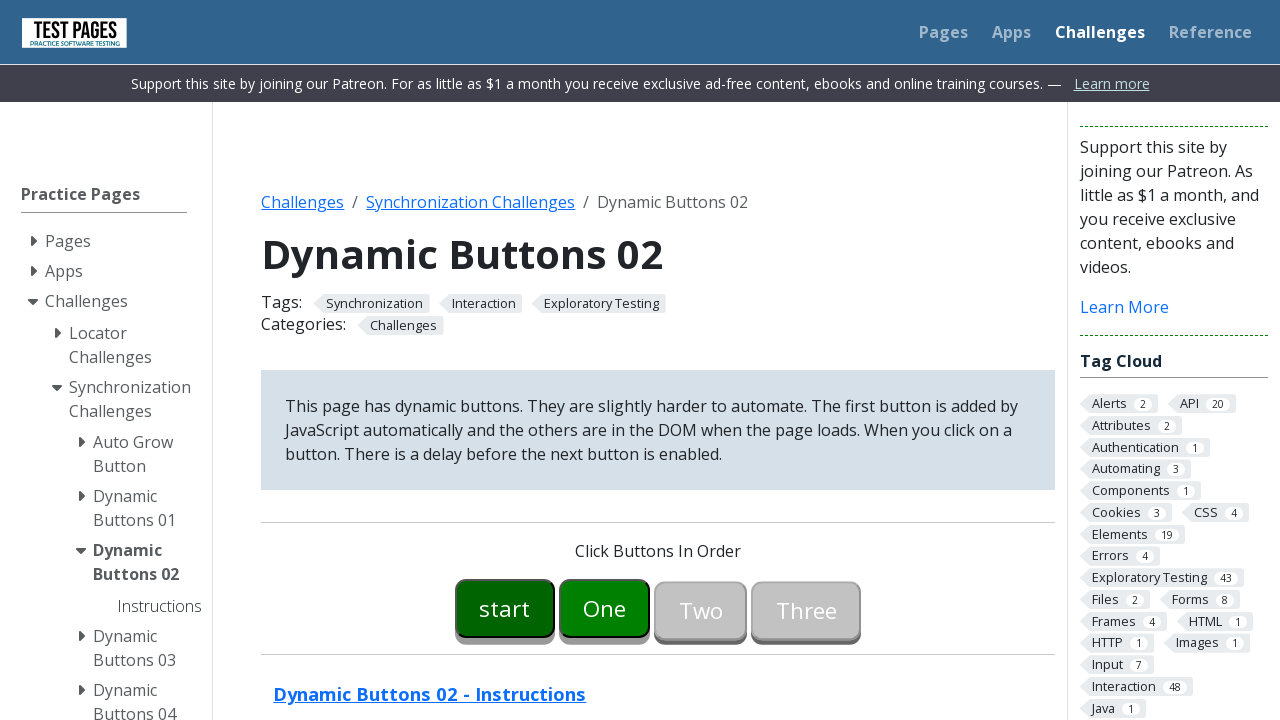

Clicked button01 which was now enabled at (605, 608) on button#button01
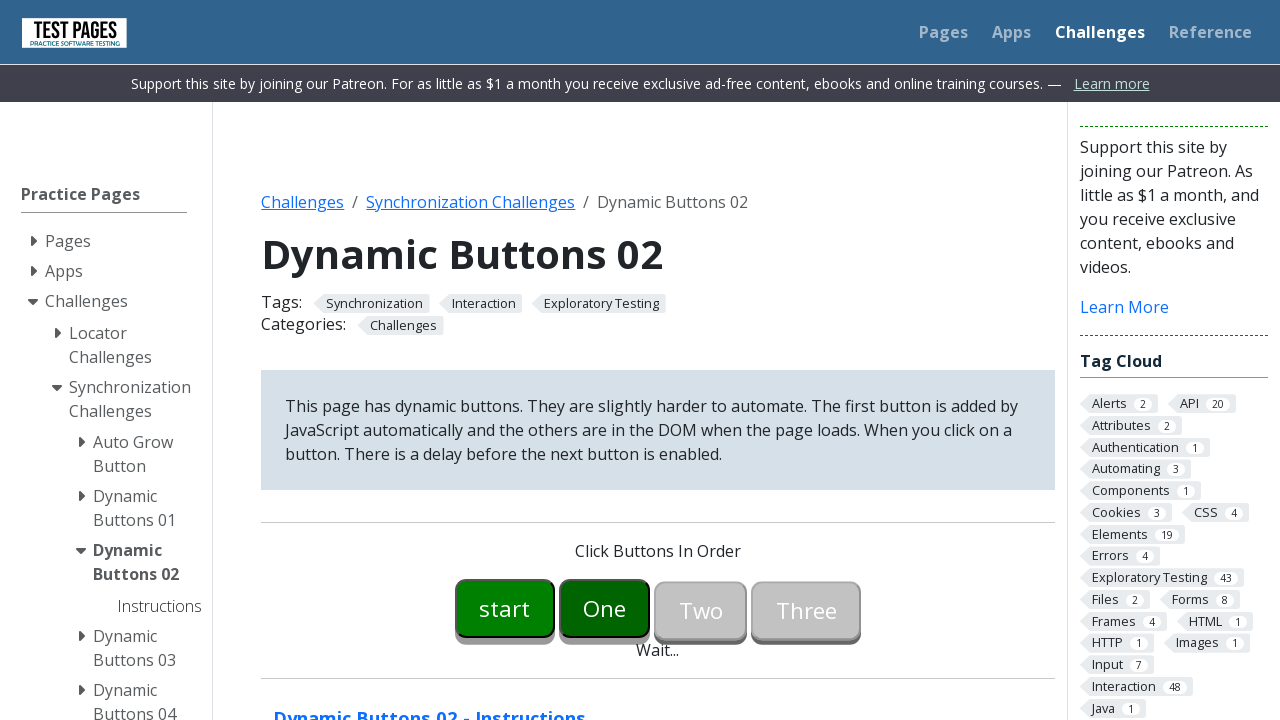

Waited for button02 to become enabled
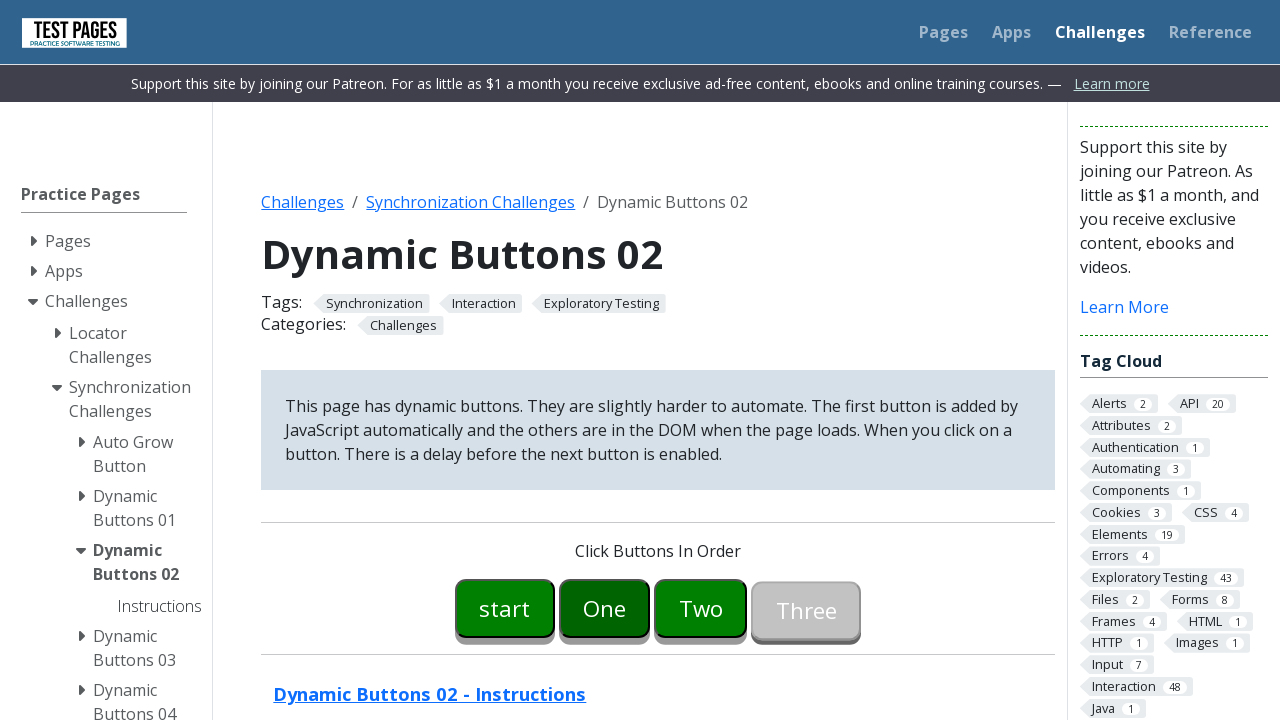

Clicked button02 which was now enabled at (701, 608) on button#button02
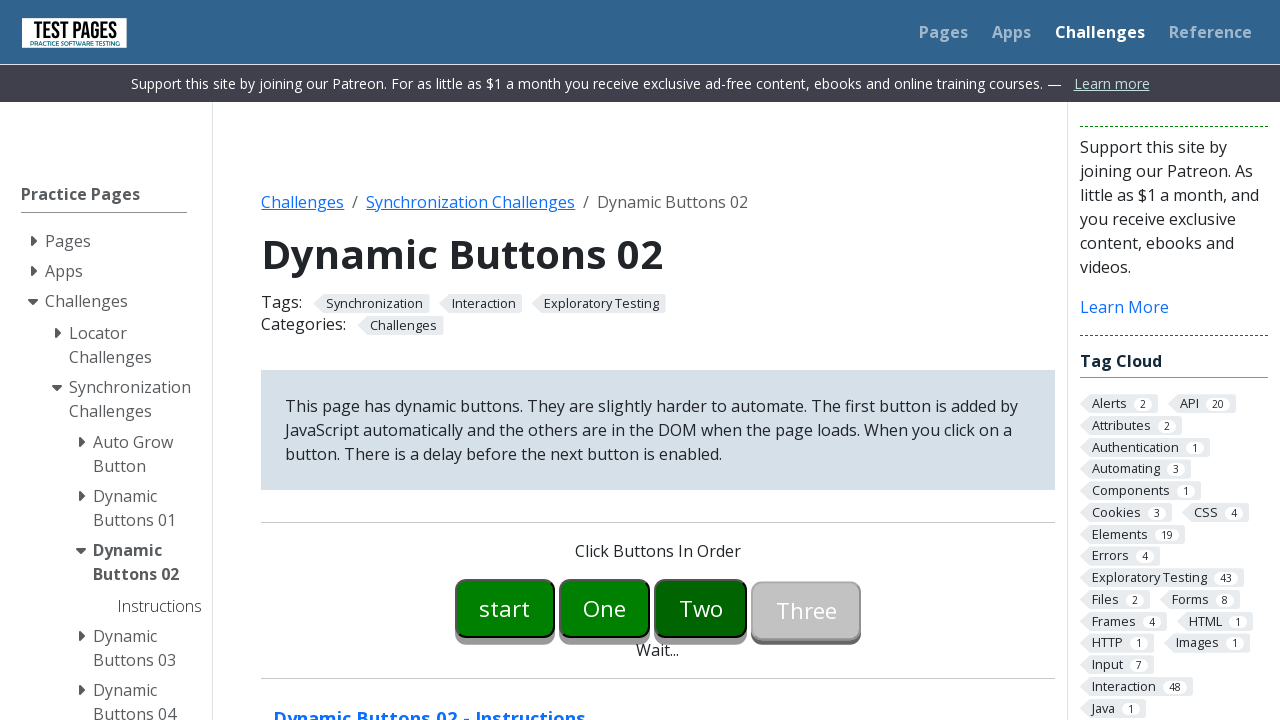

Waited for button03 to become enabled
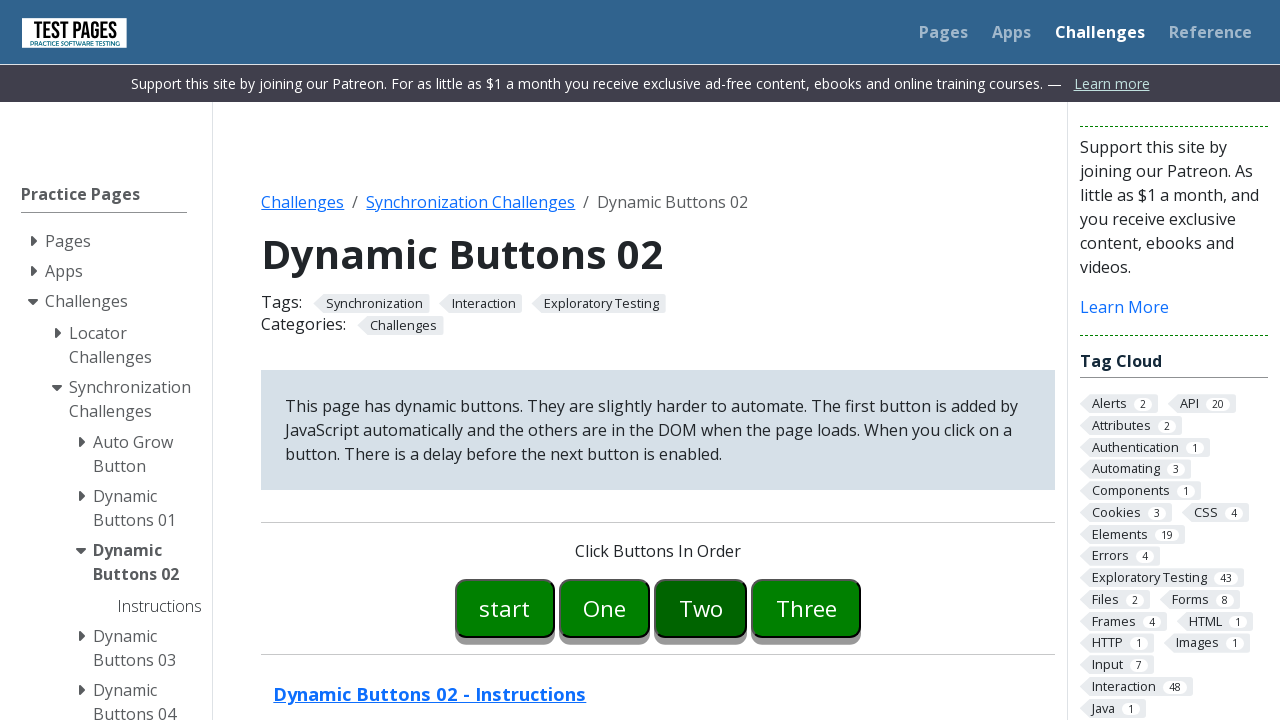

Clicked button03 which was now enabled at (806, 608) on button#button03
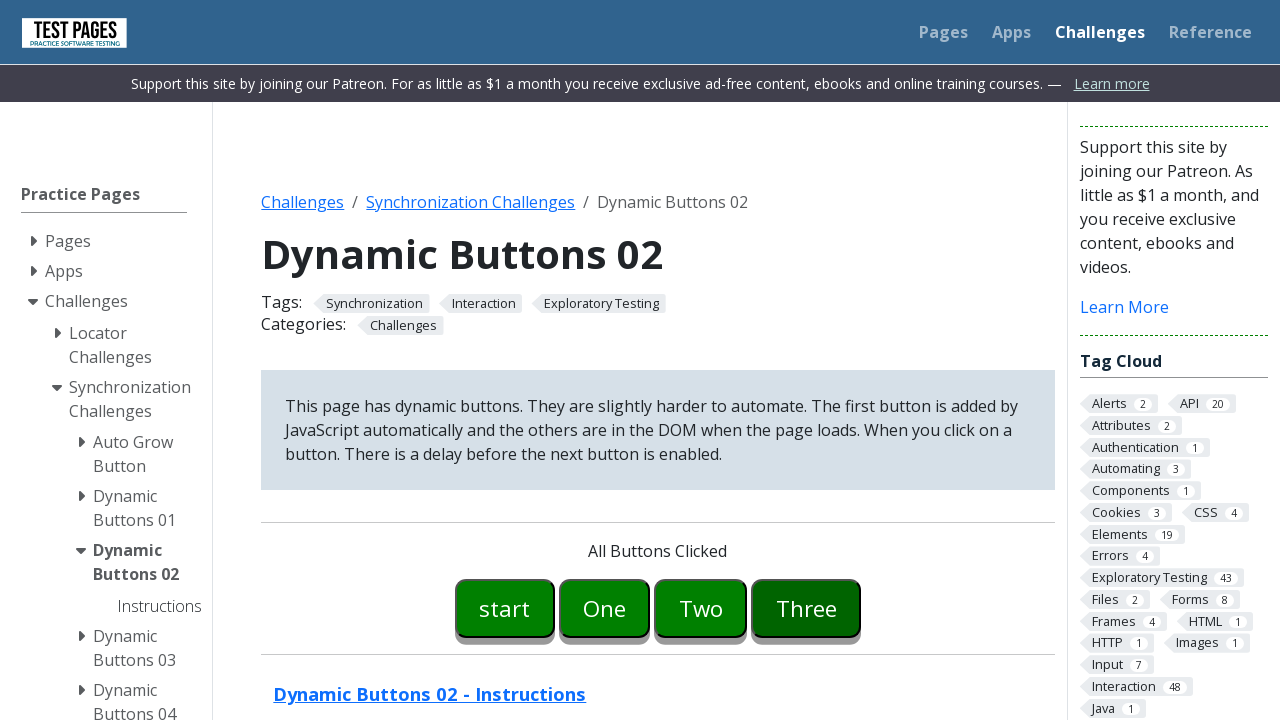

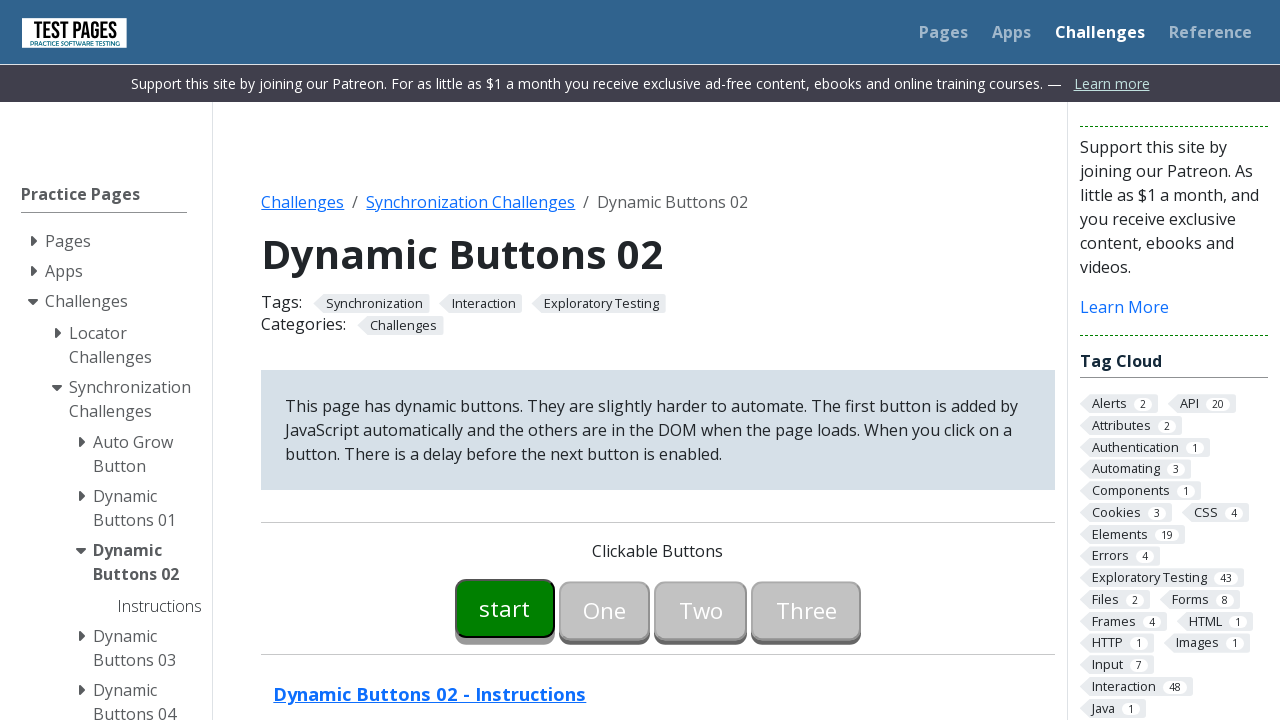